Tests drag and drop functionality by dragging an element from one container to another, then dragging it back to the original container.

Starting URL: https://grotechminds.com/drag-and-drop/

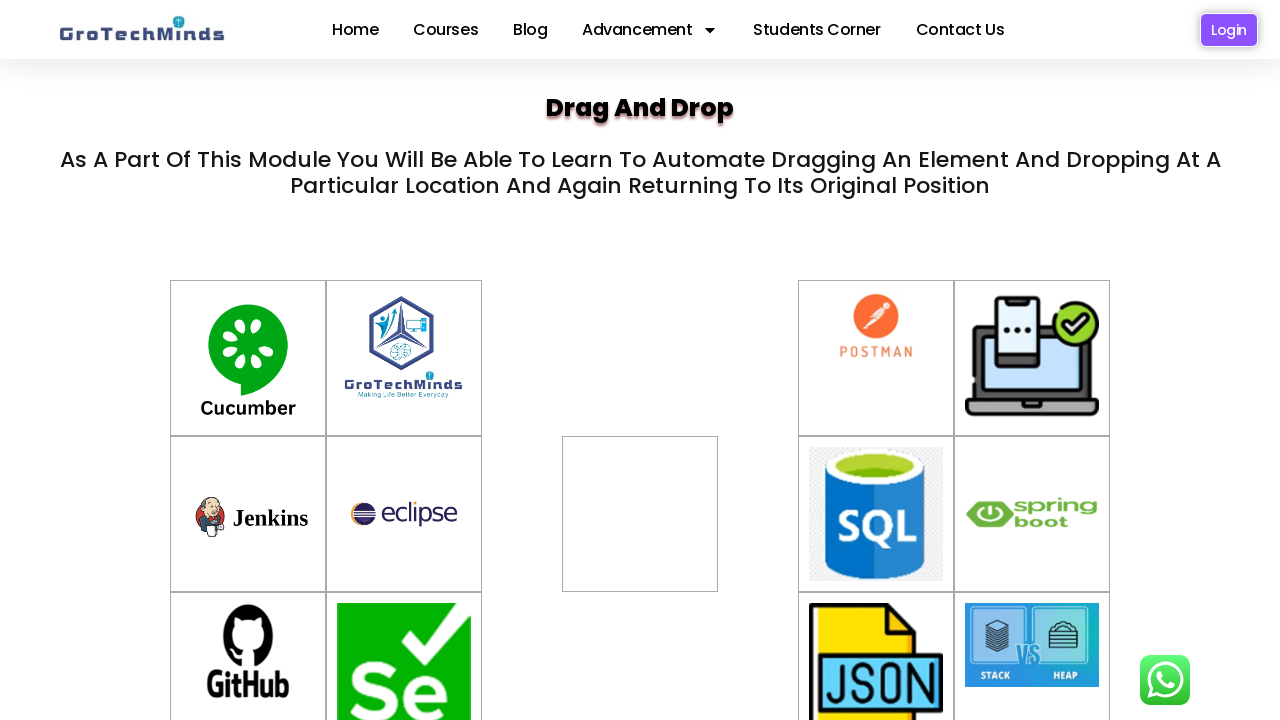

Waited for source container (#container-6) to be visible
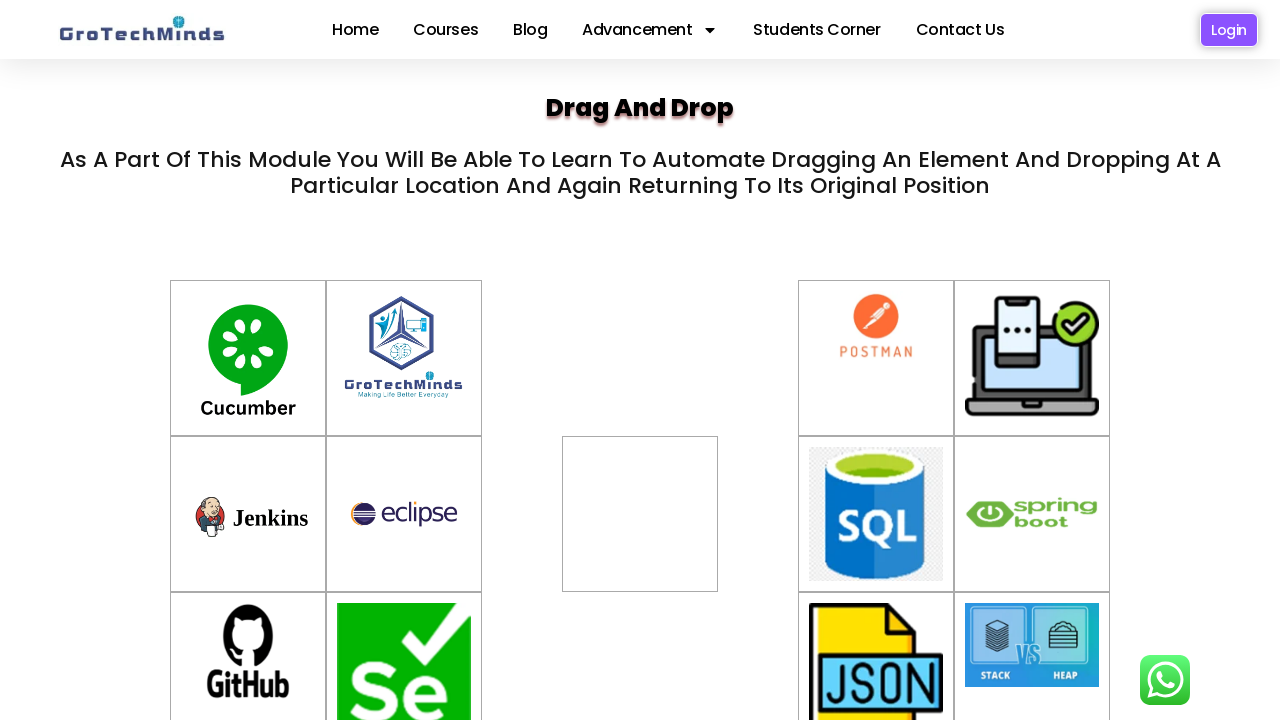

Waited for target container (#div2) to be visible
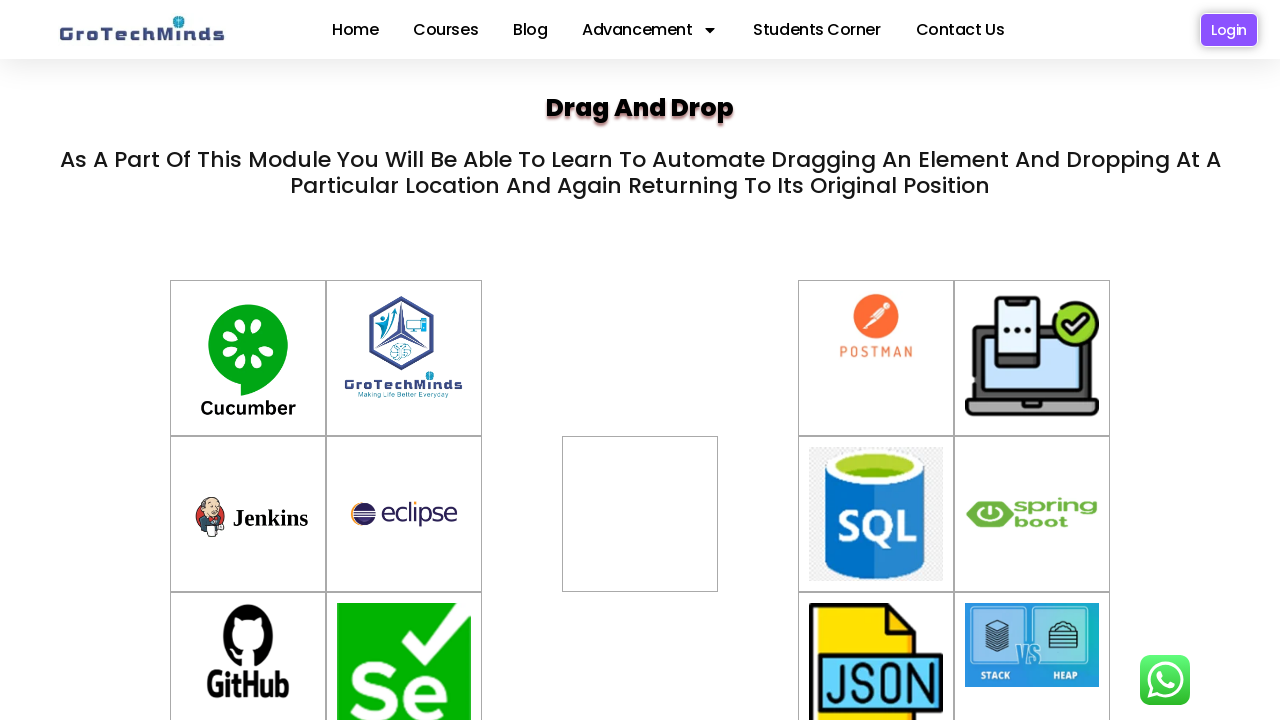

Located source element (#container-6)
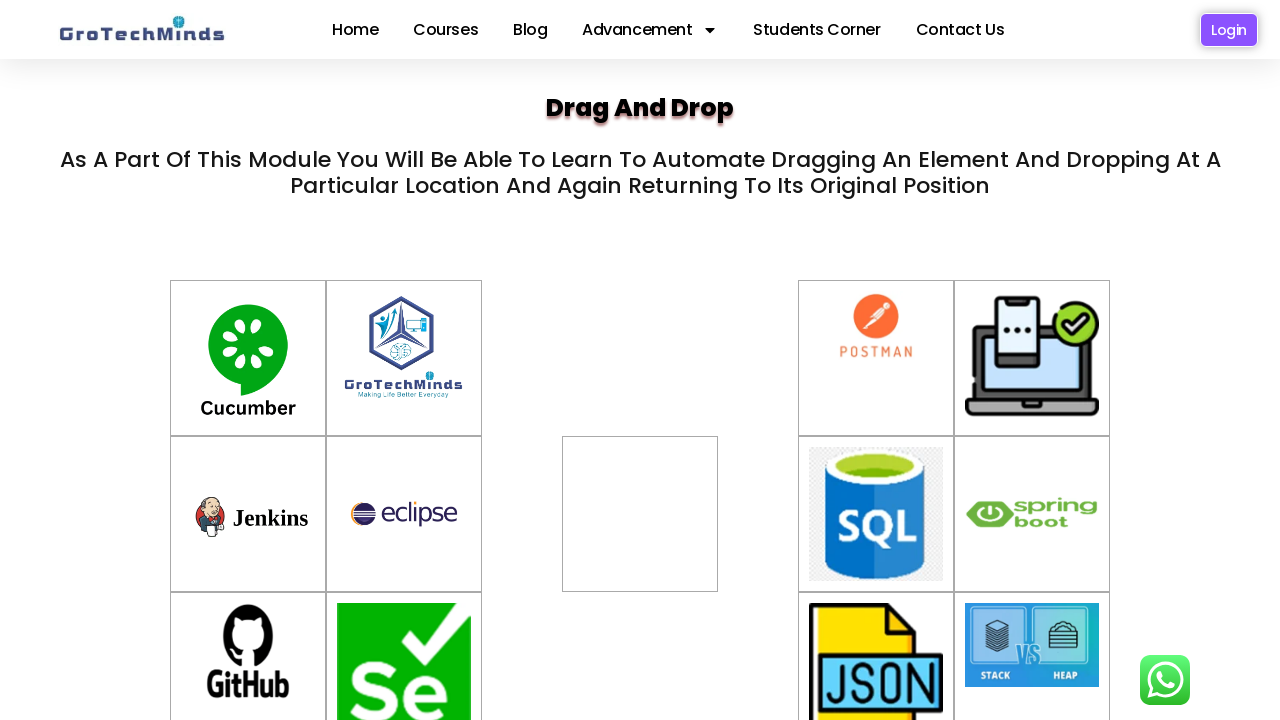

Located target element (#div2)
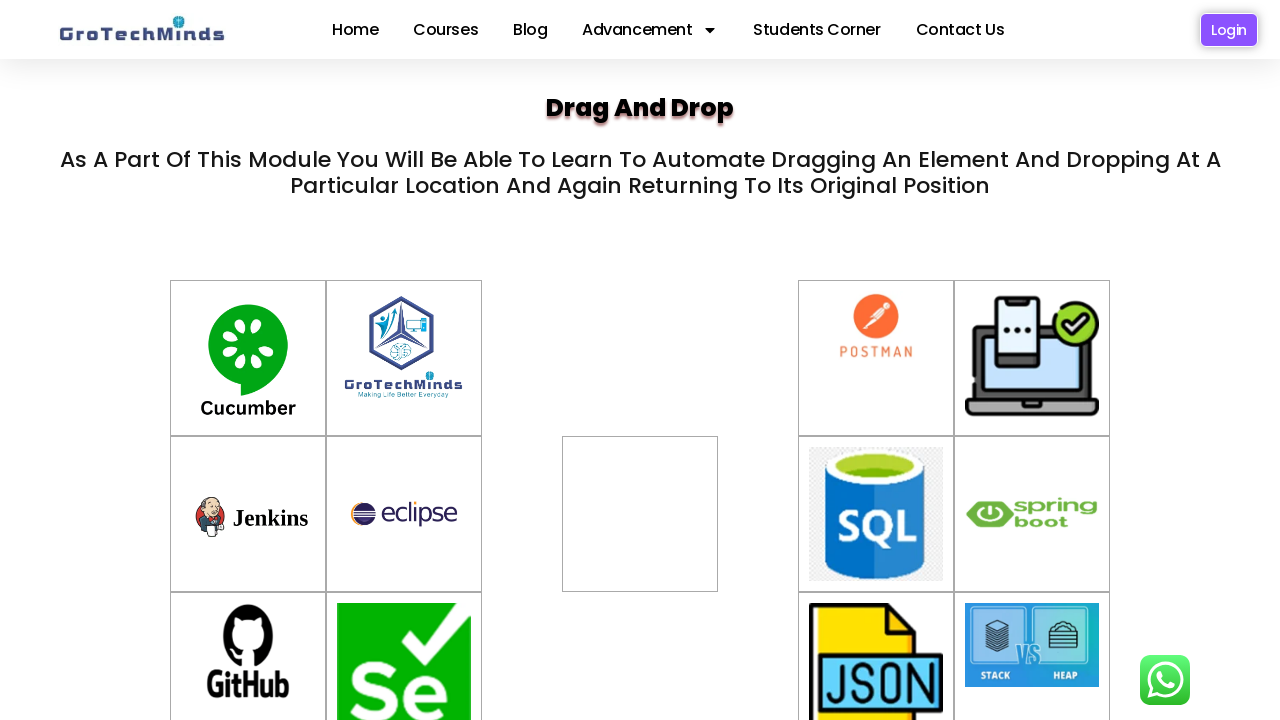

Dragged element from #container-6 to #div2 at (640, 514)
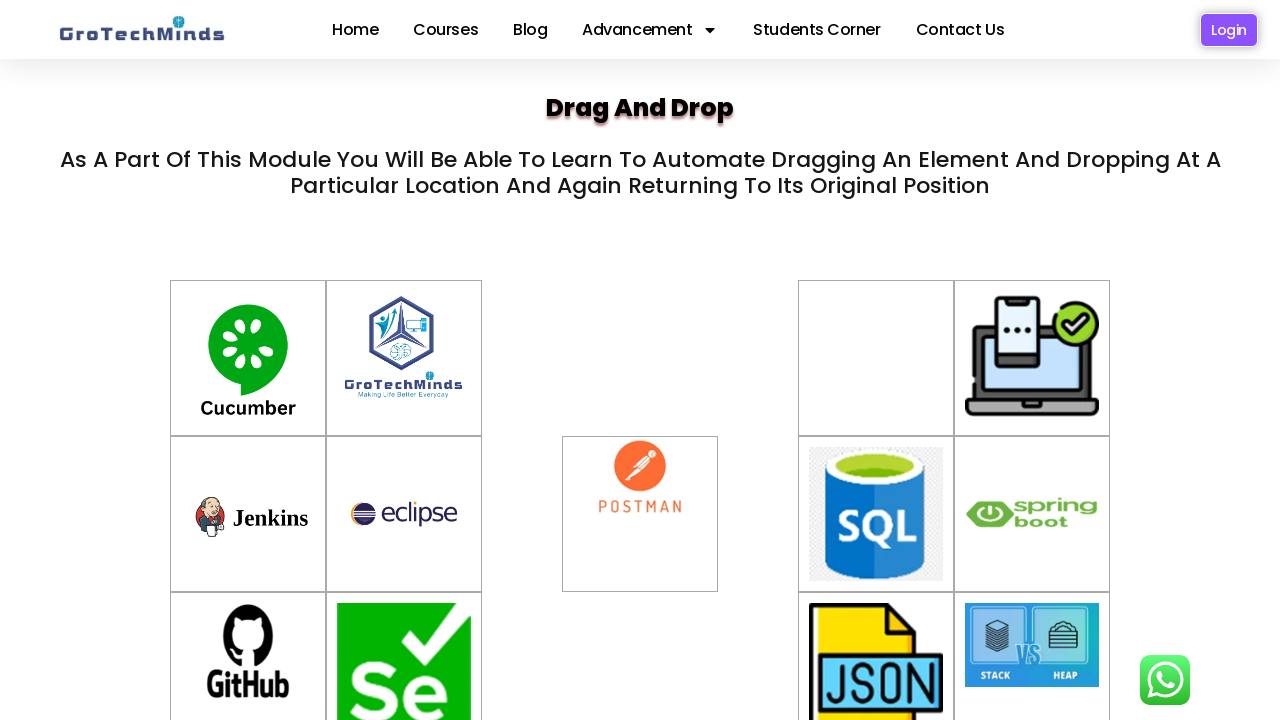

Waited 1 second for drag and drop to complete
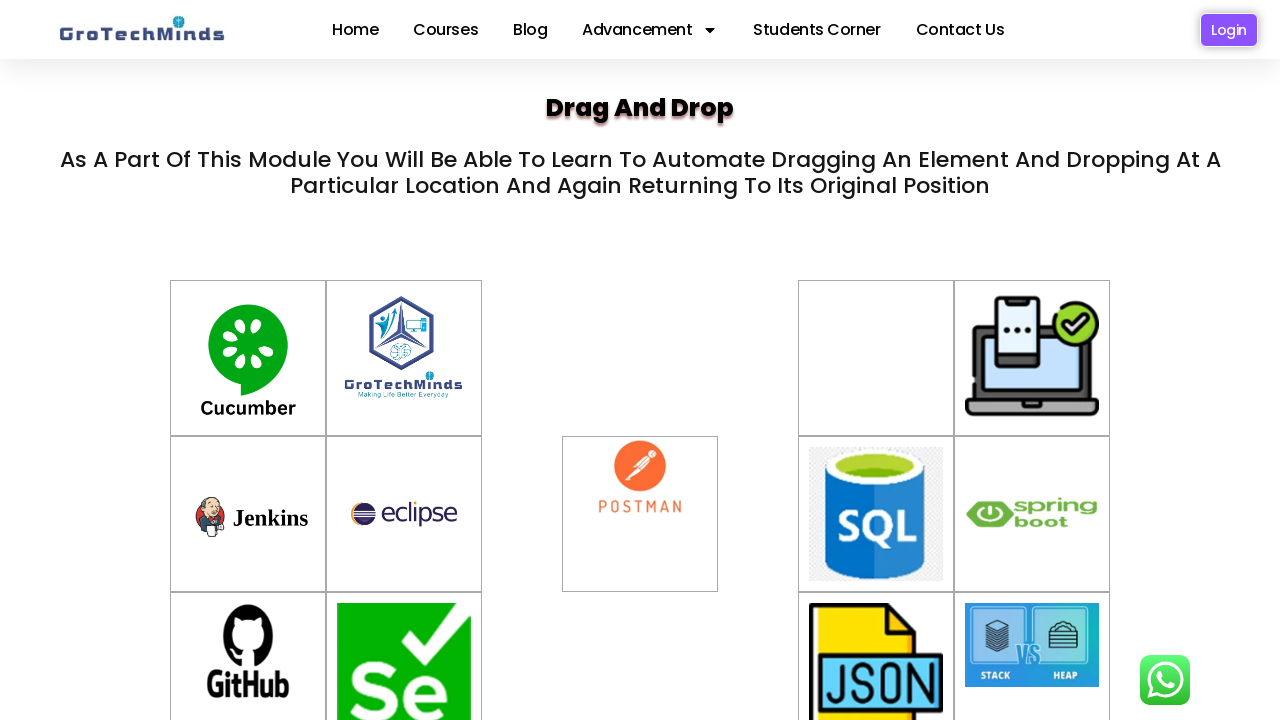

Dragged element back from #div2 to #container-6 at (876, 358)
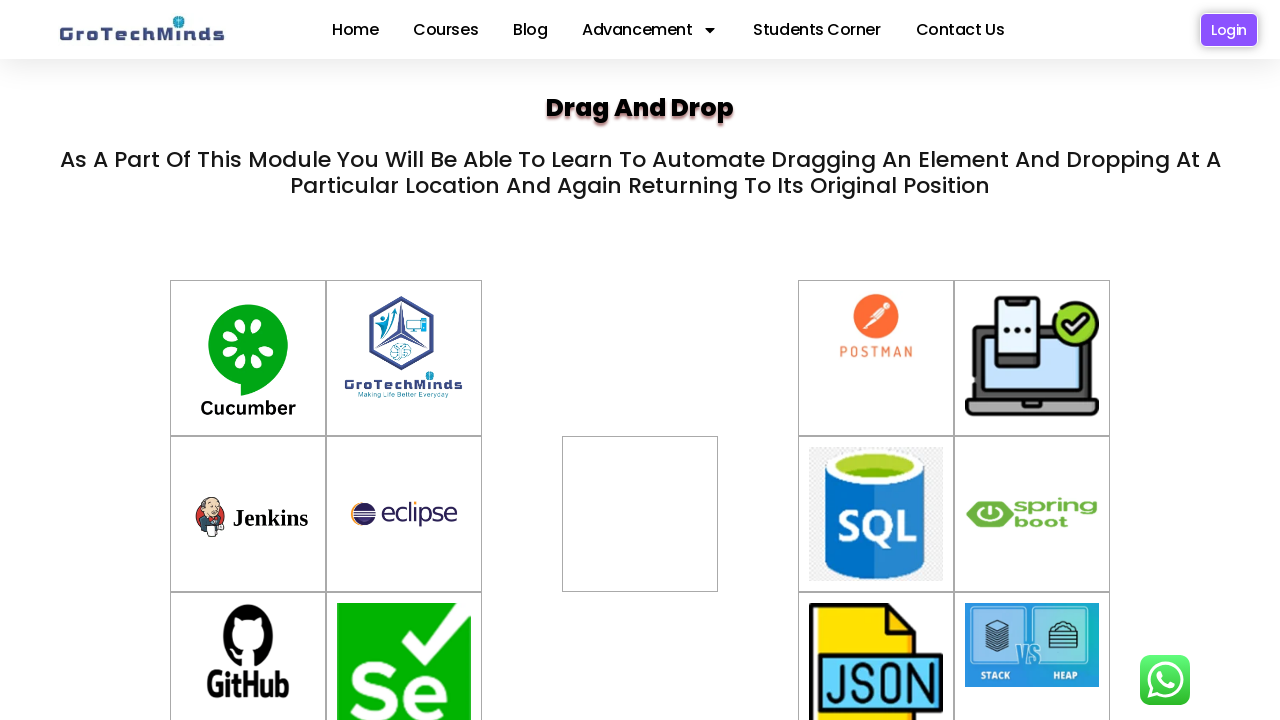

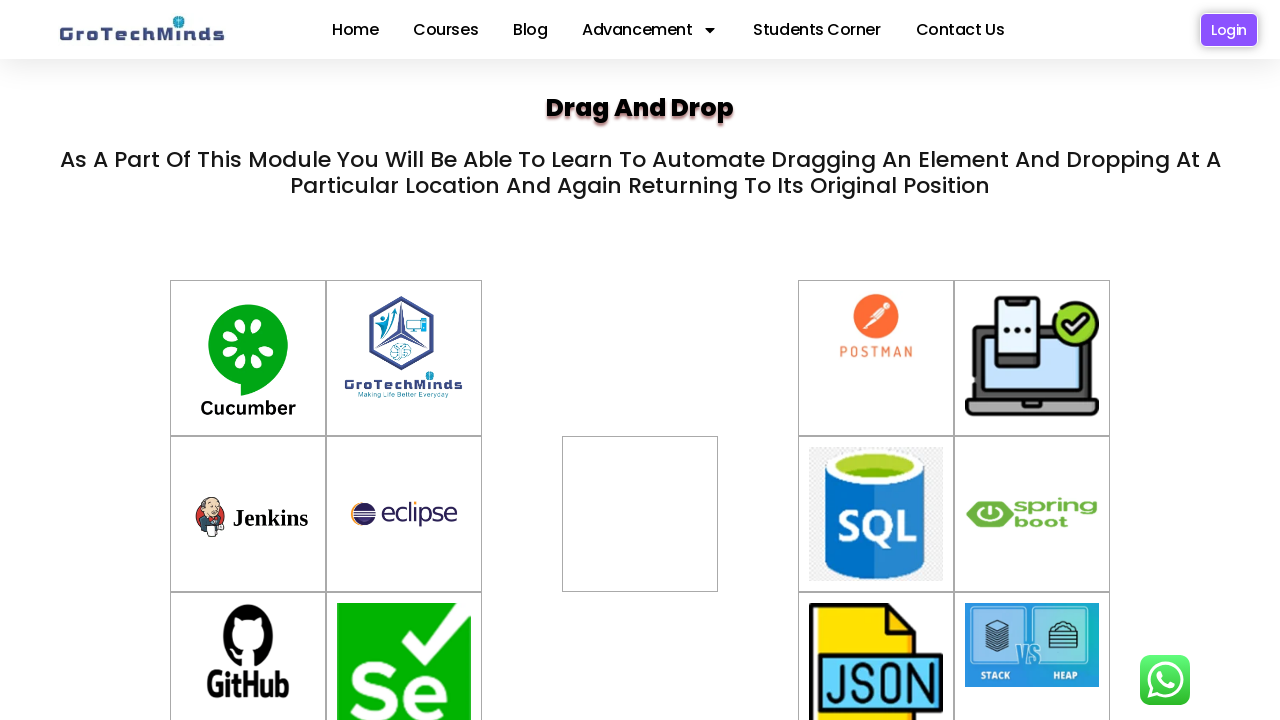